Tests a simple web form by entering text in a text box and clicking the submit button, then verifying a message appears.

Starting URL: https://www.selenium.dev/selenium/web/web-form.html

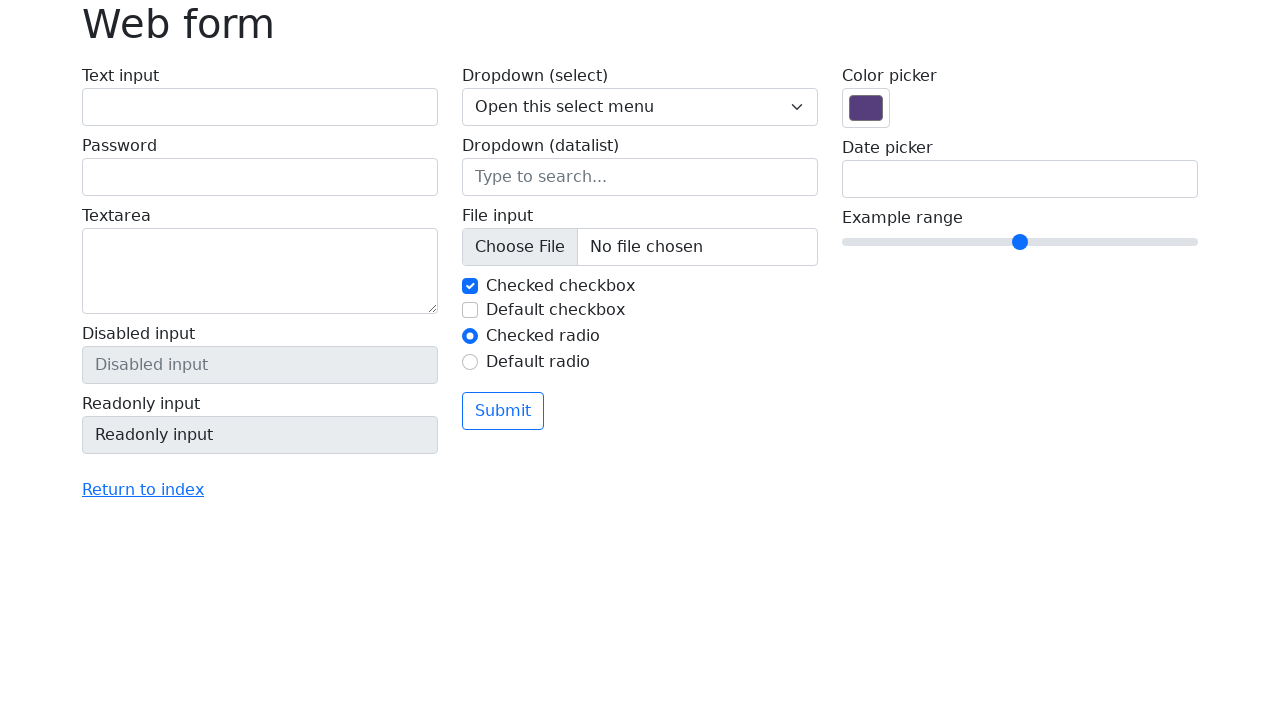

Filled text box with 'Selenium' on input[name='my-text']
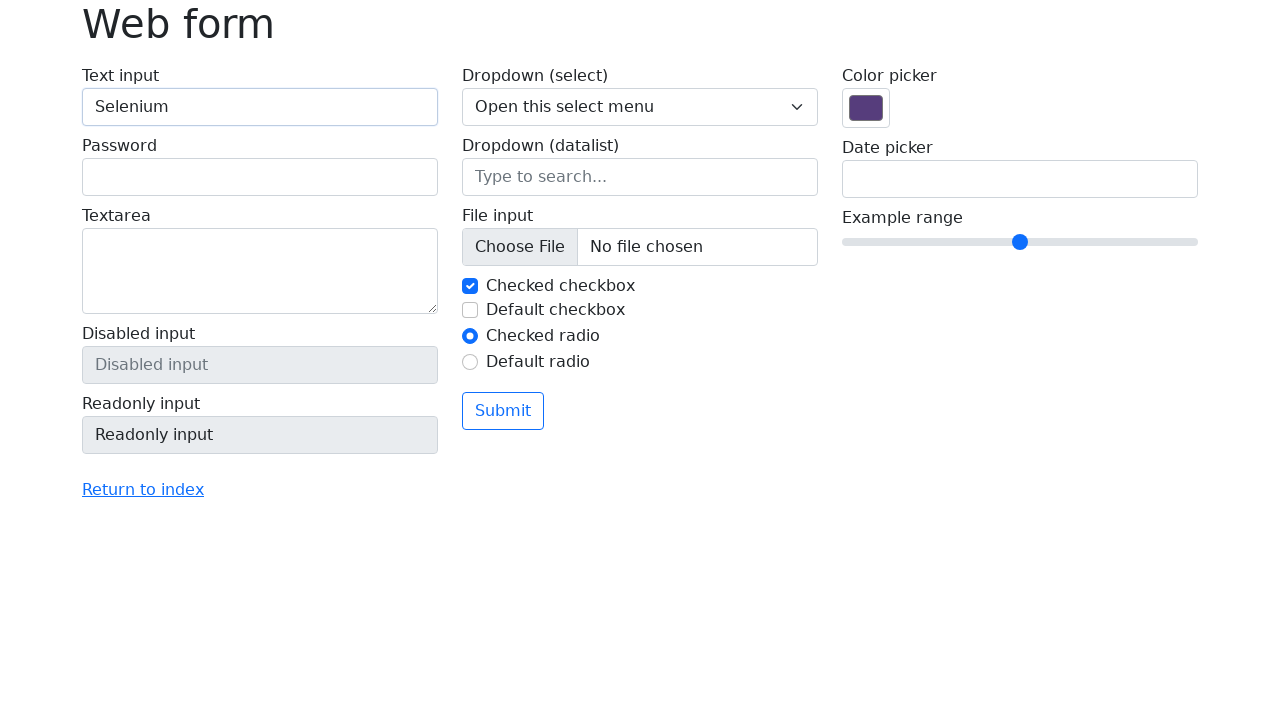

Clicked submit button at (503, 411) on button
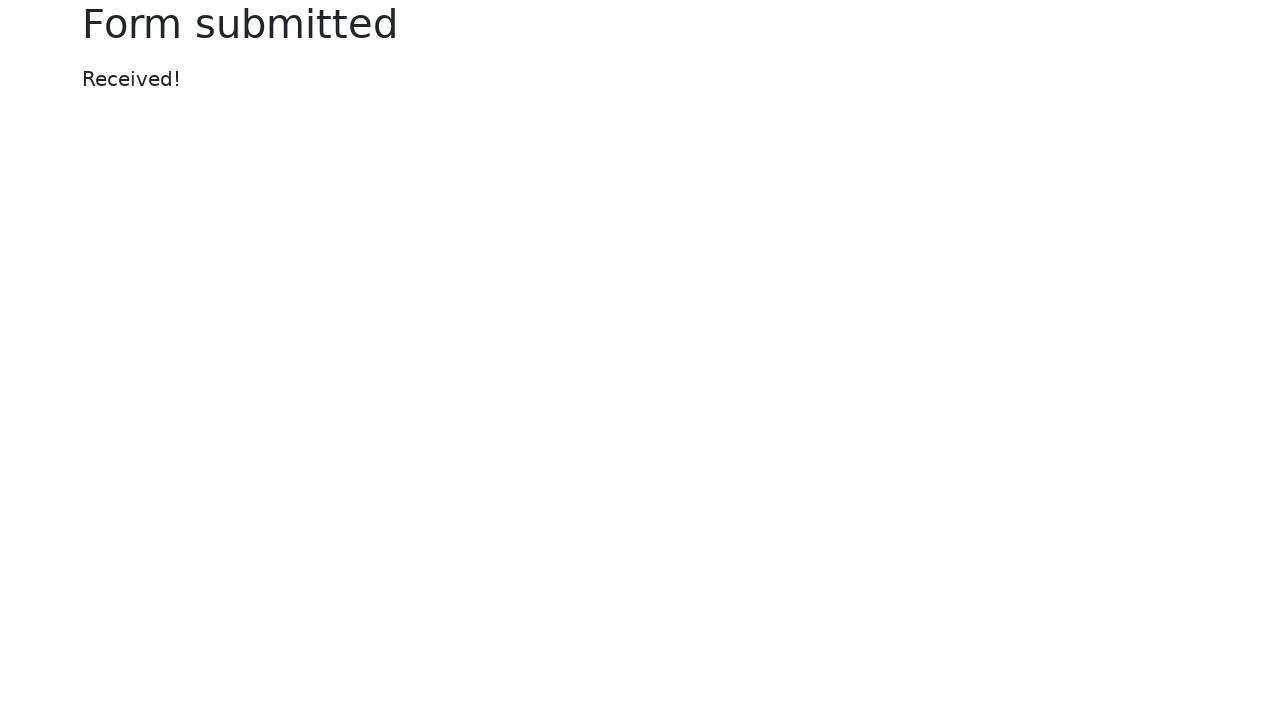

Message element appeared on the page
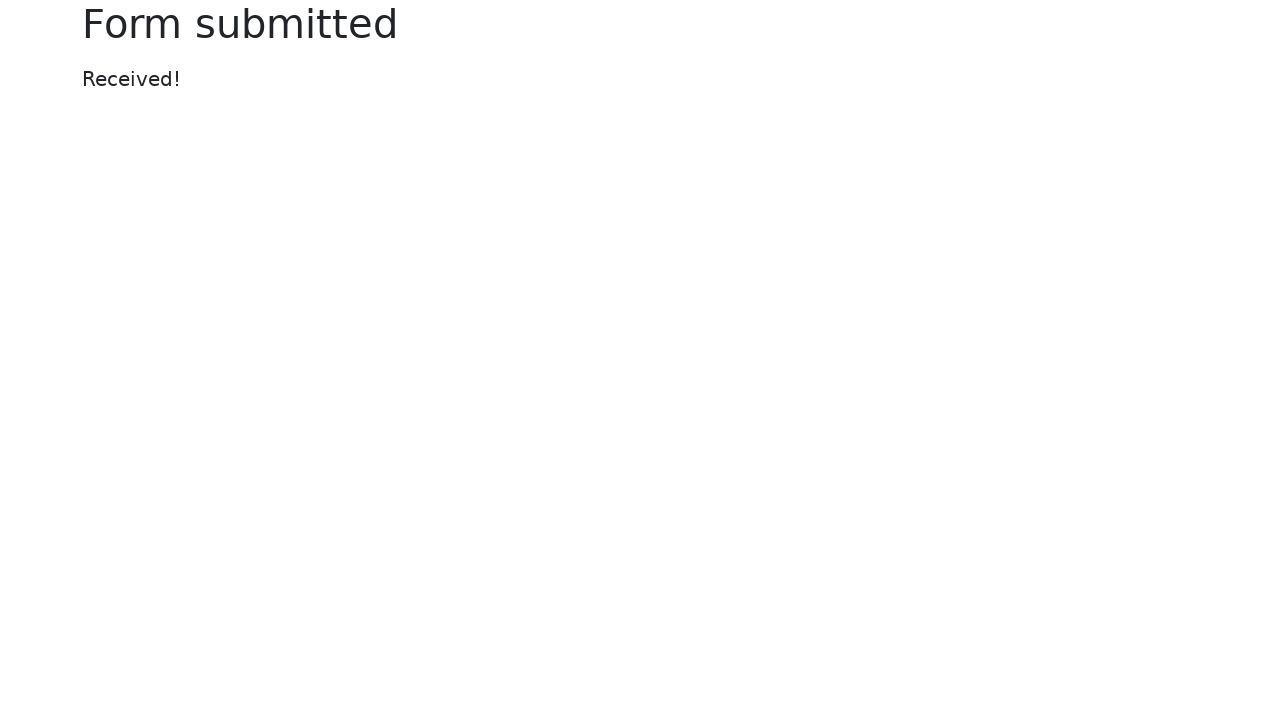

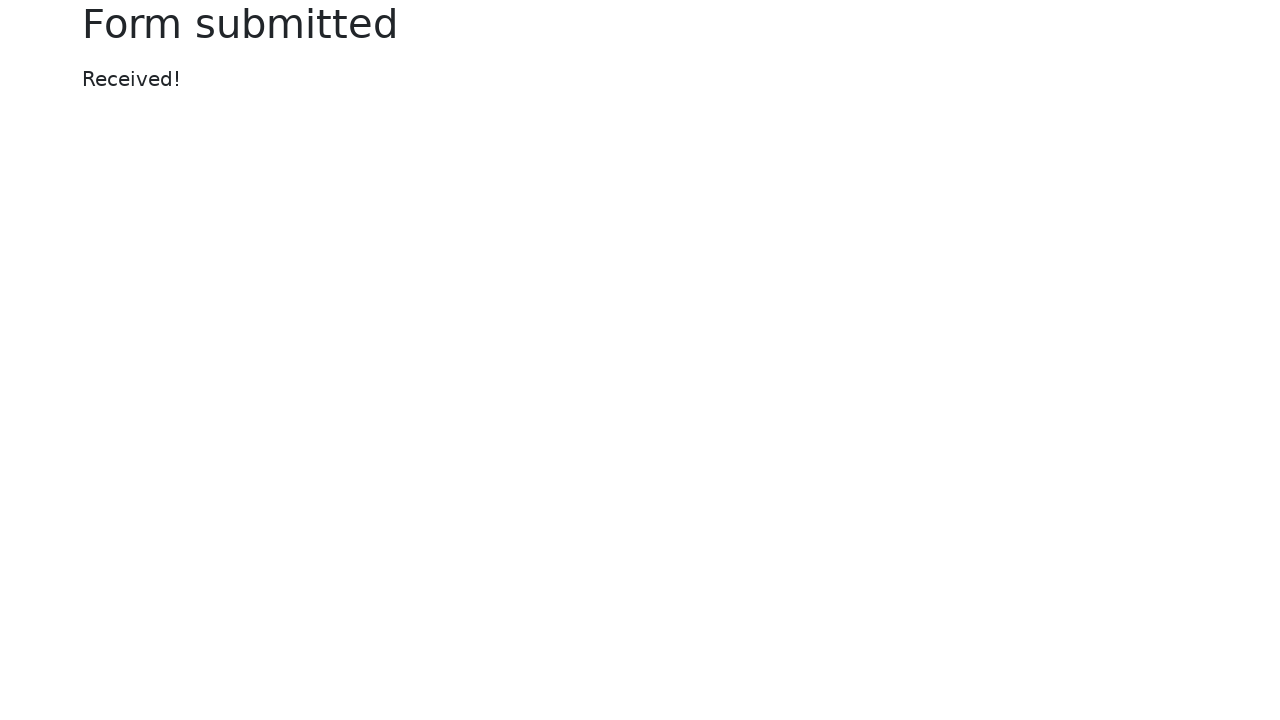